Tests the Indian Railways website by searching for trains between two stations, unchecking date filter, and verifying train results are displayed

Starting URL: https://erail.in/

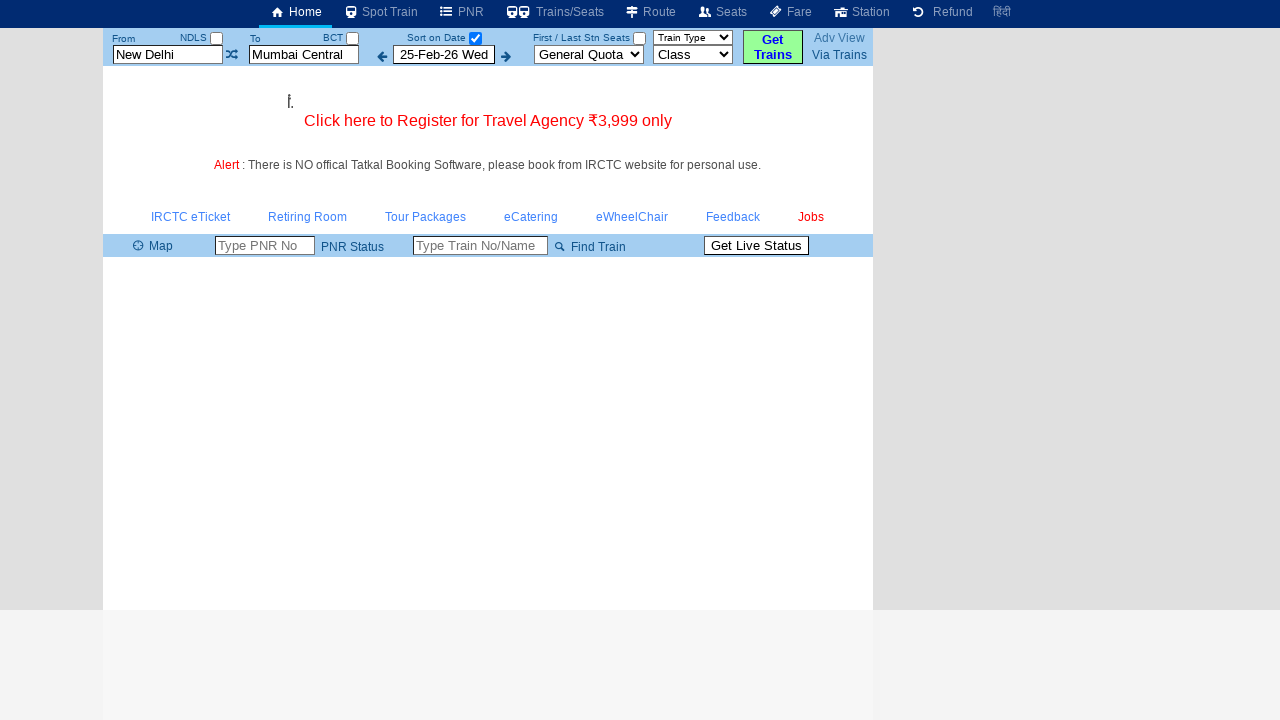

Cleared source station field on input#txtStationFrom
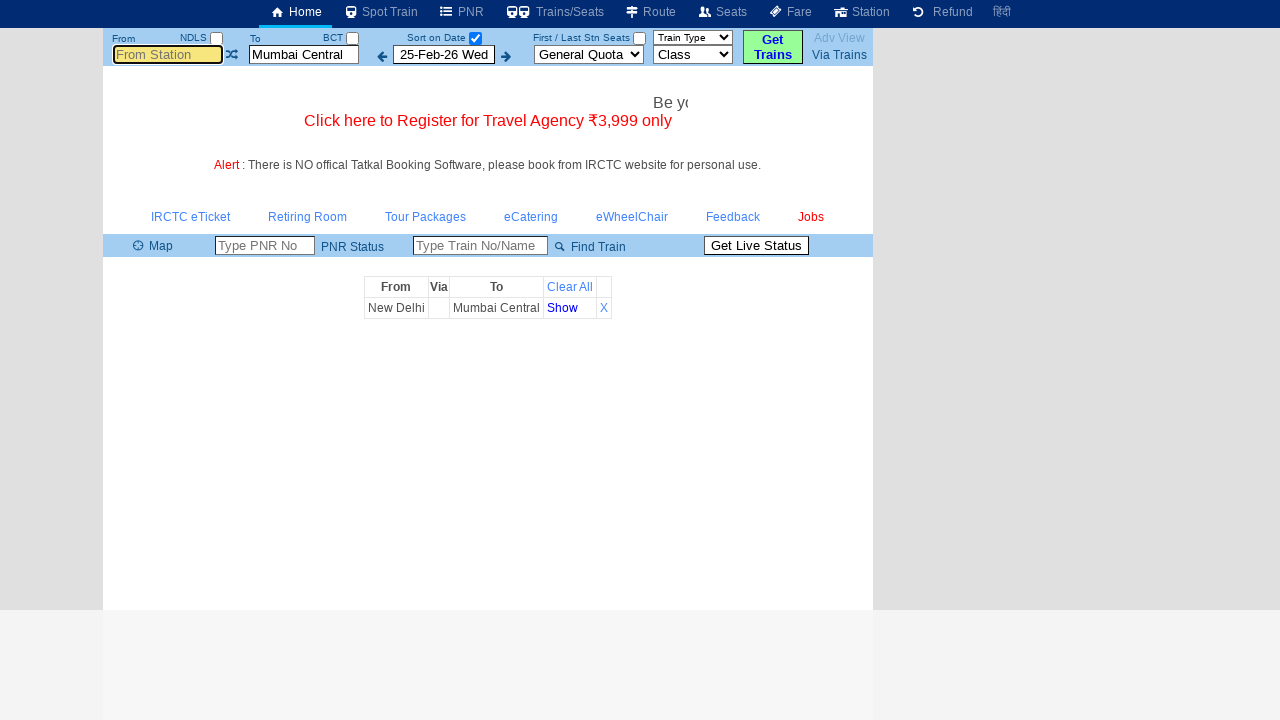

Filled source station field with 'MS' on input#txtStationFrom
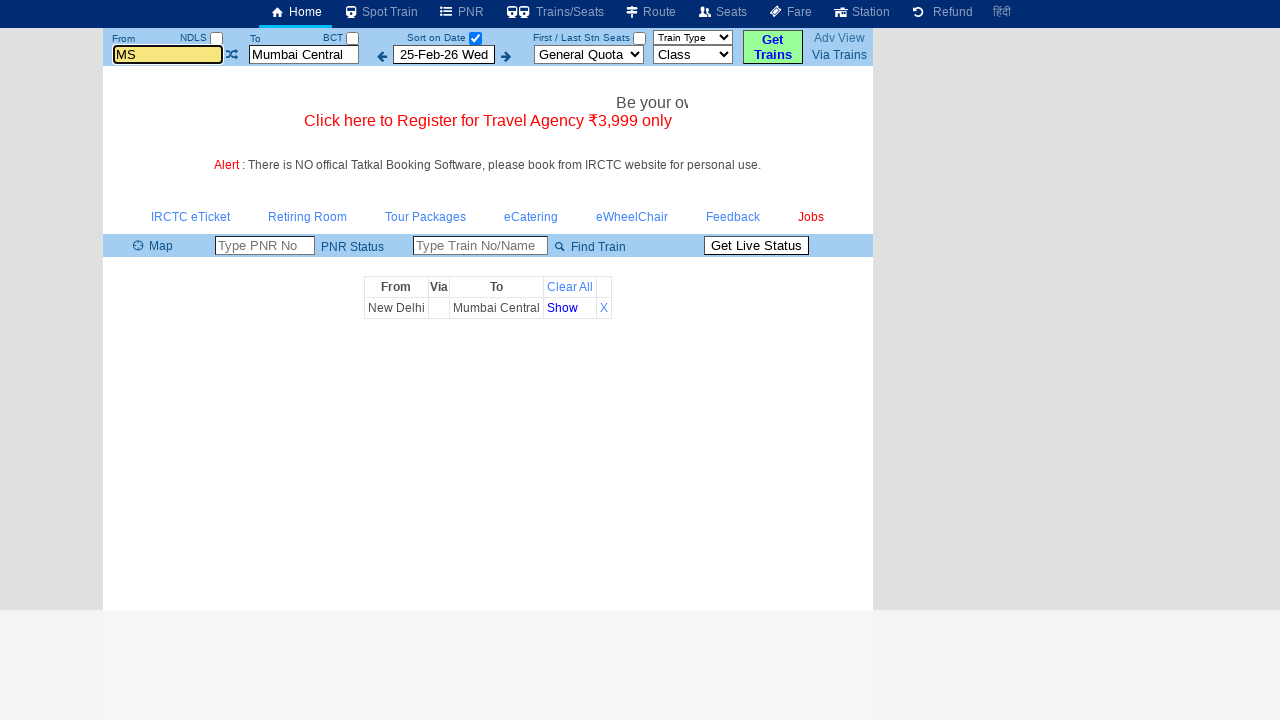

Pressed Tab to move to next field on input#txtStationFrom
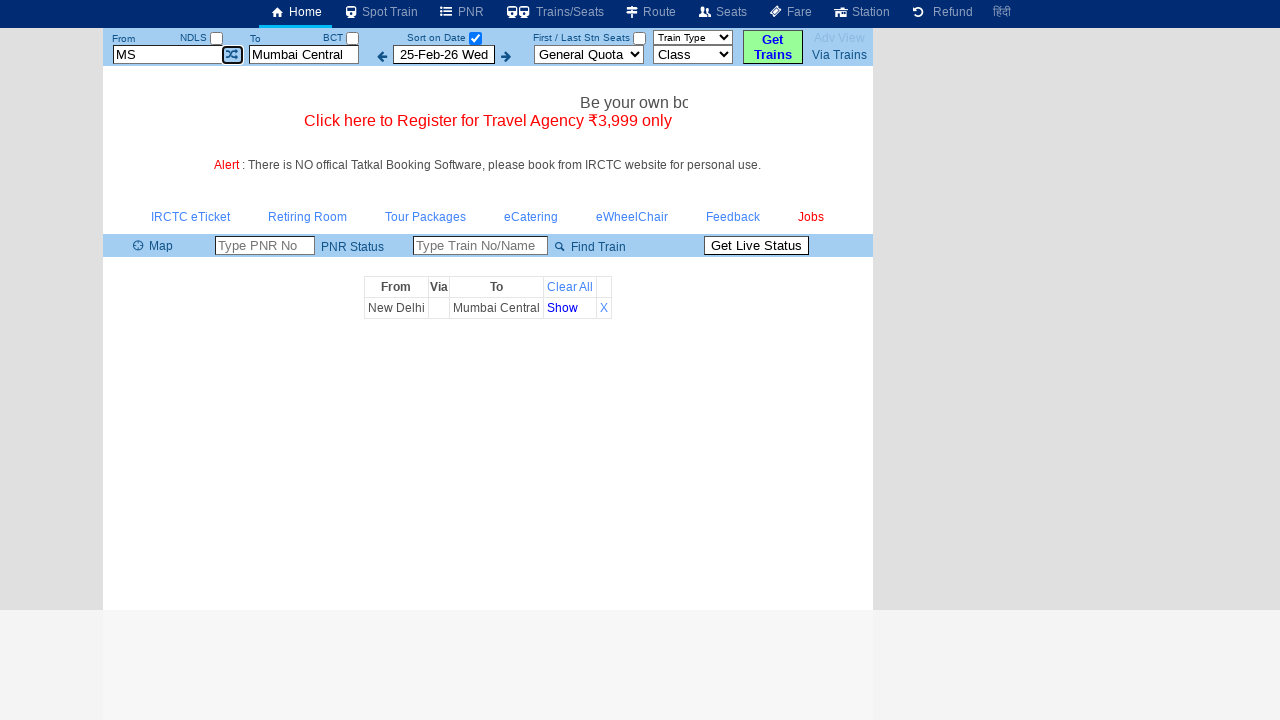

Cleared destination station field on input#txtStationTo
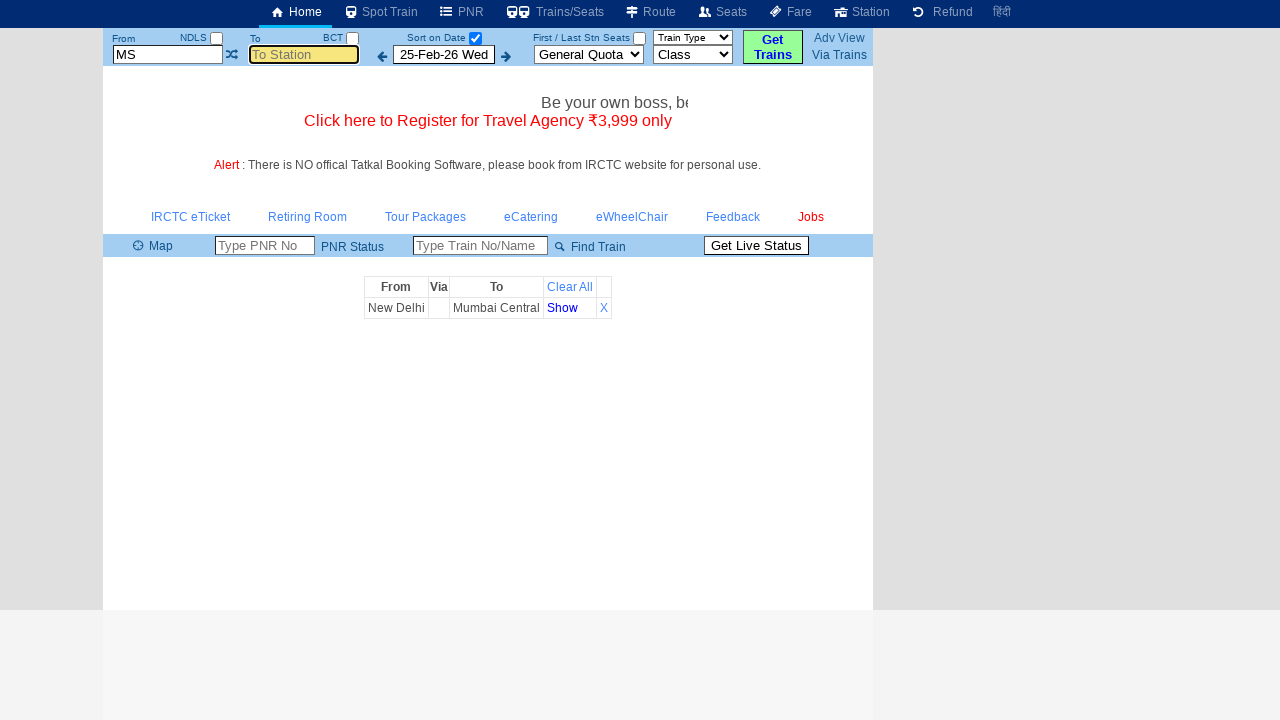

Filled destination station field with 'CO' on input#txtStationTo
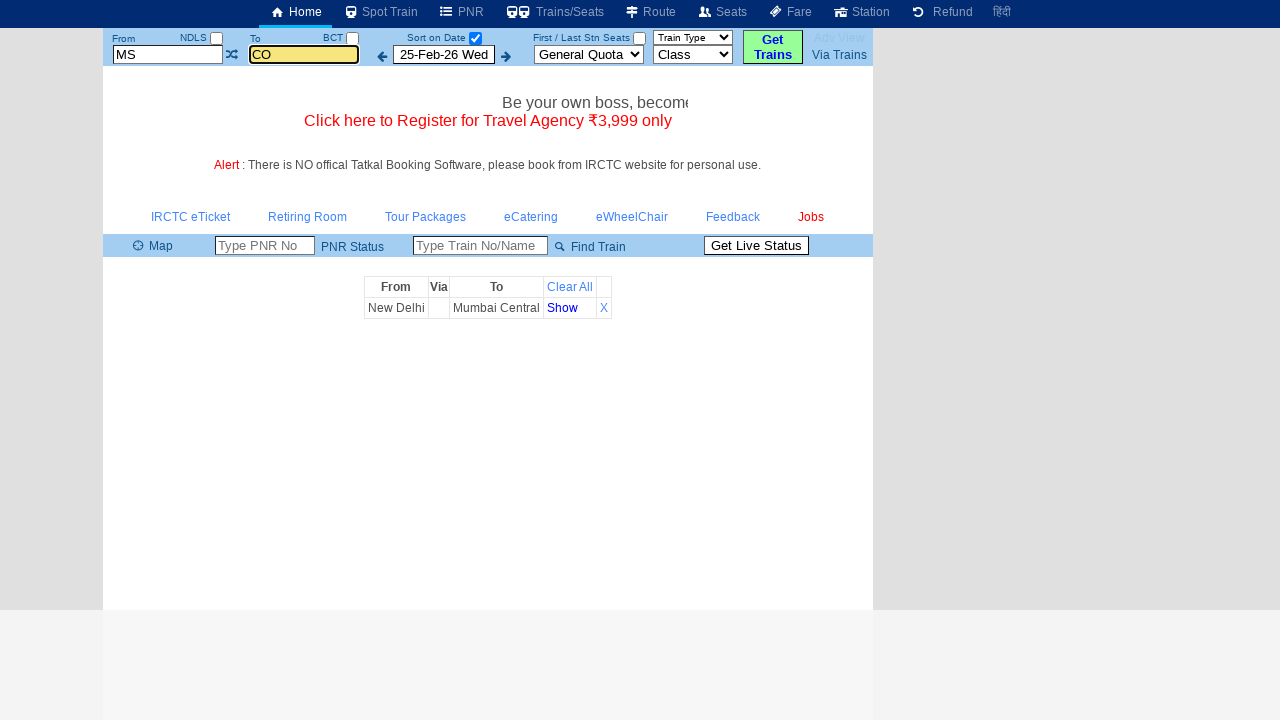

Pressed Tab to move to next field on input#txtStationTo
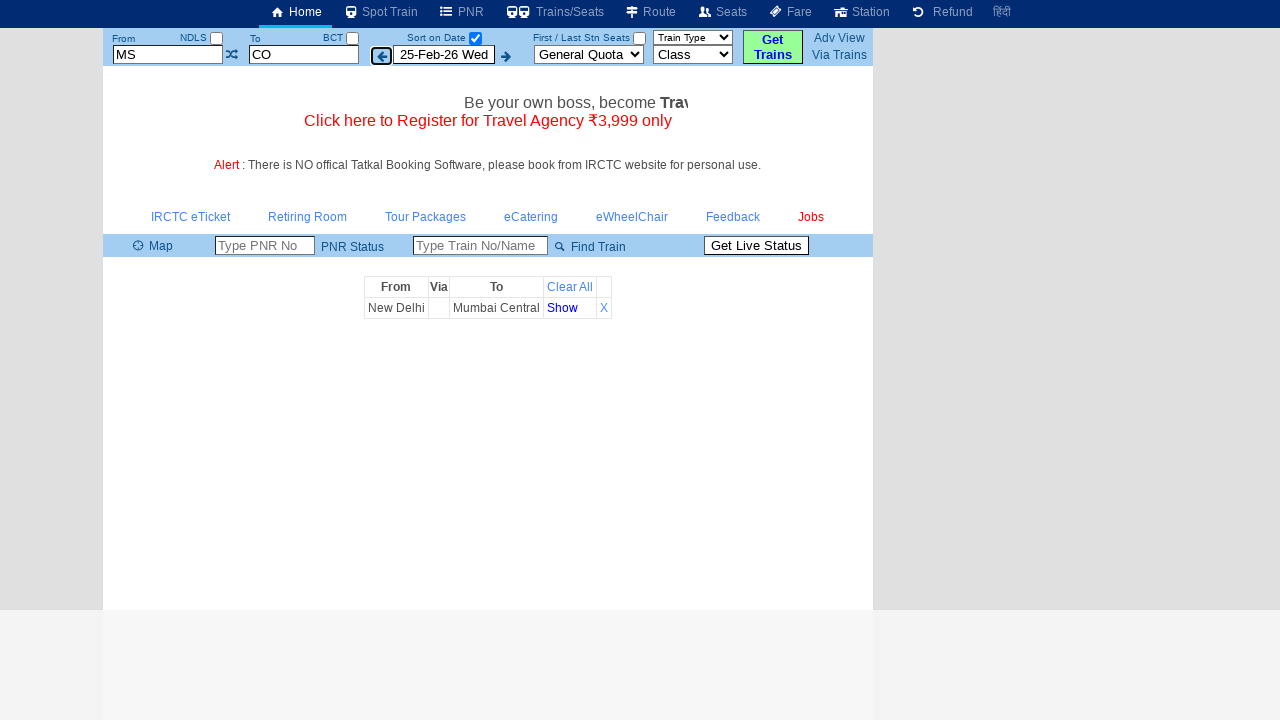

Unchecked the 'Sort on Date' checkbox at (475, 38) on input#chkSelectDateOnly
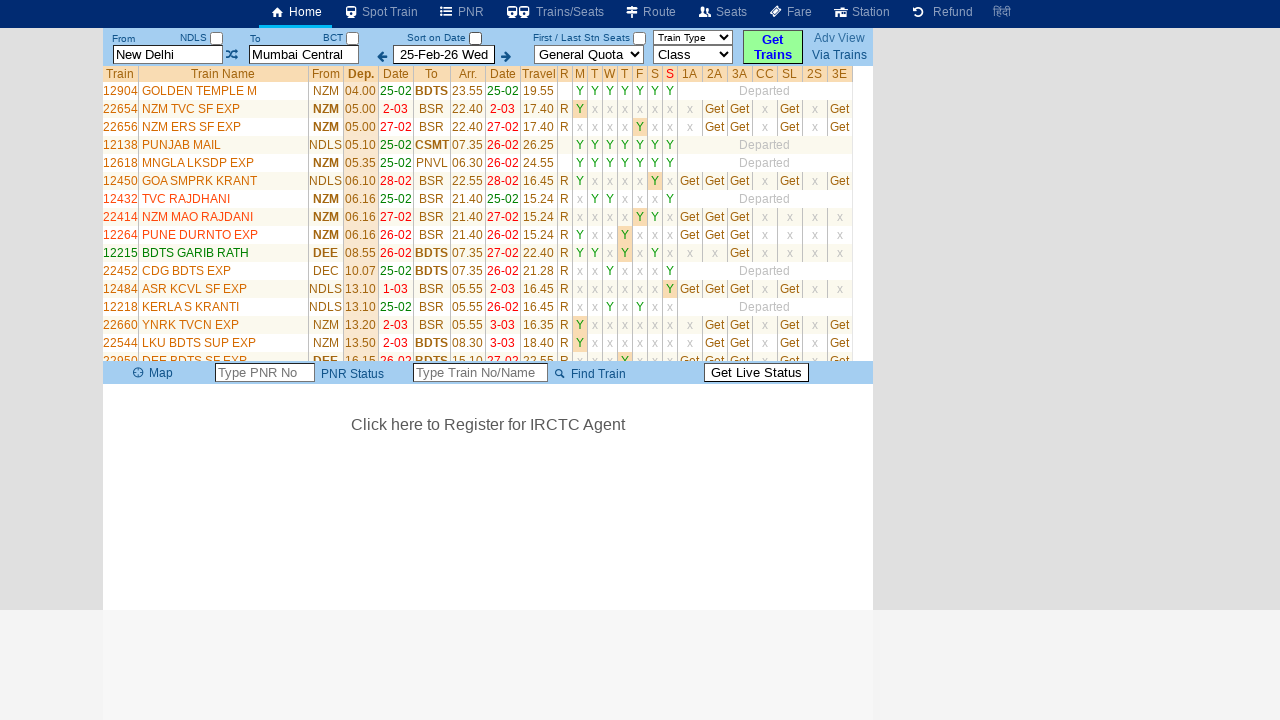

Train results table loaded
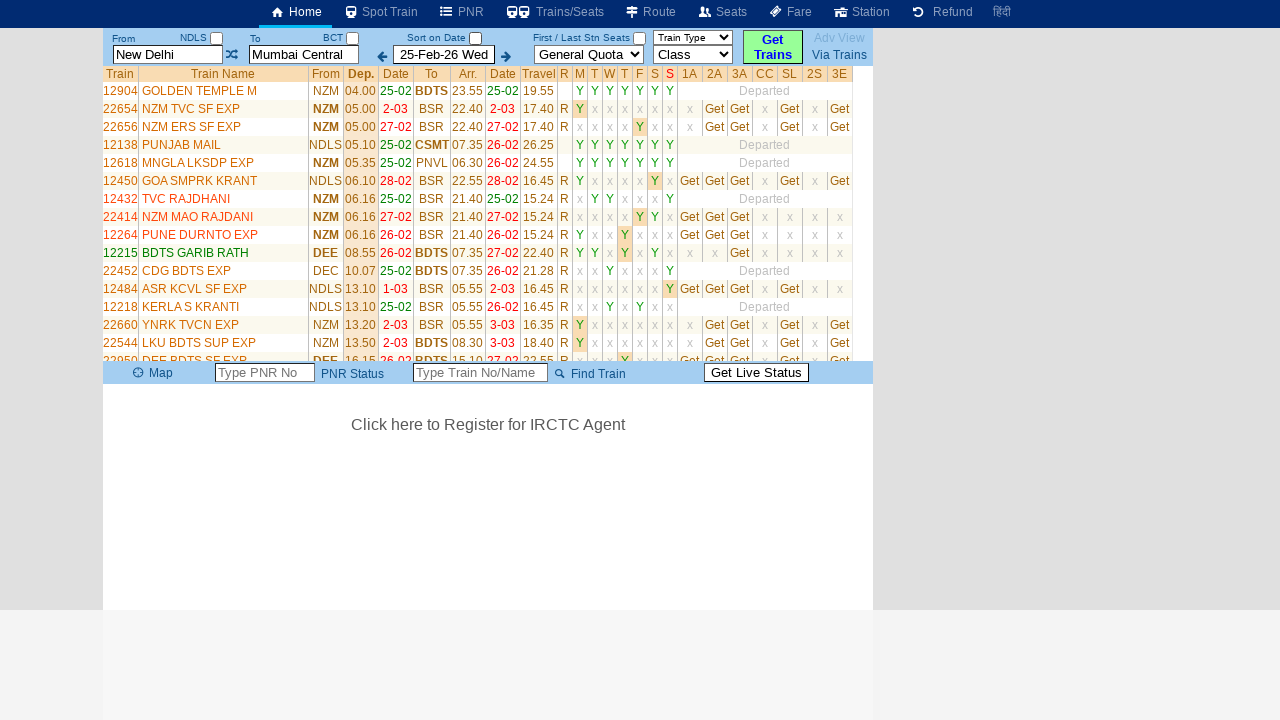

Retrieved 39 train elements from results
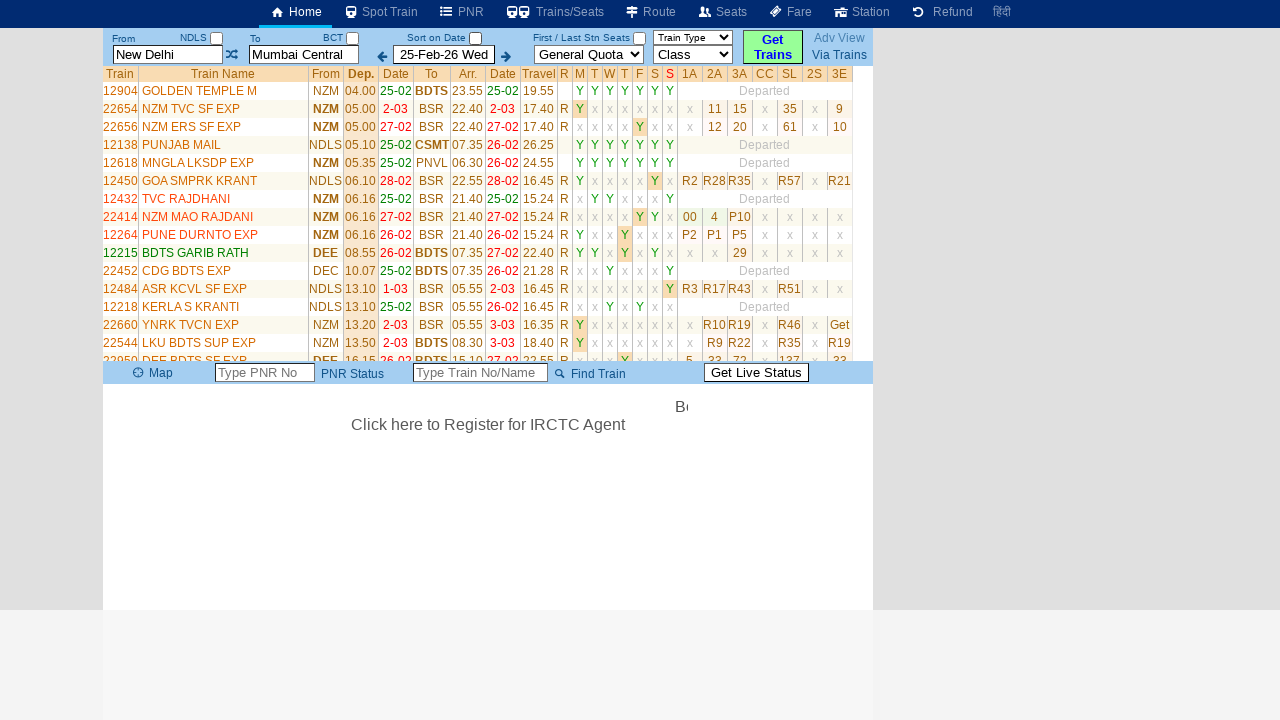

Verified that train results are present (assertion passed)
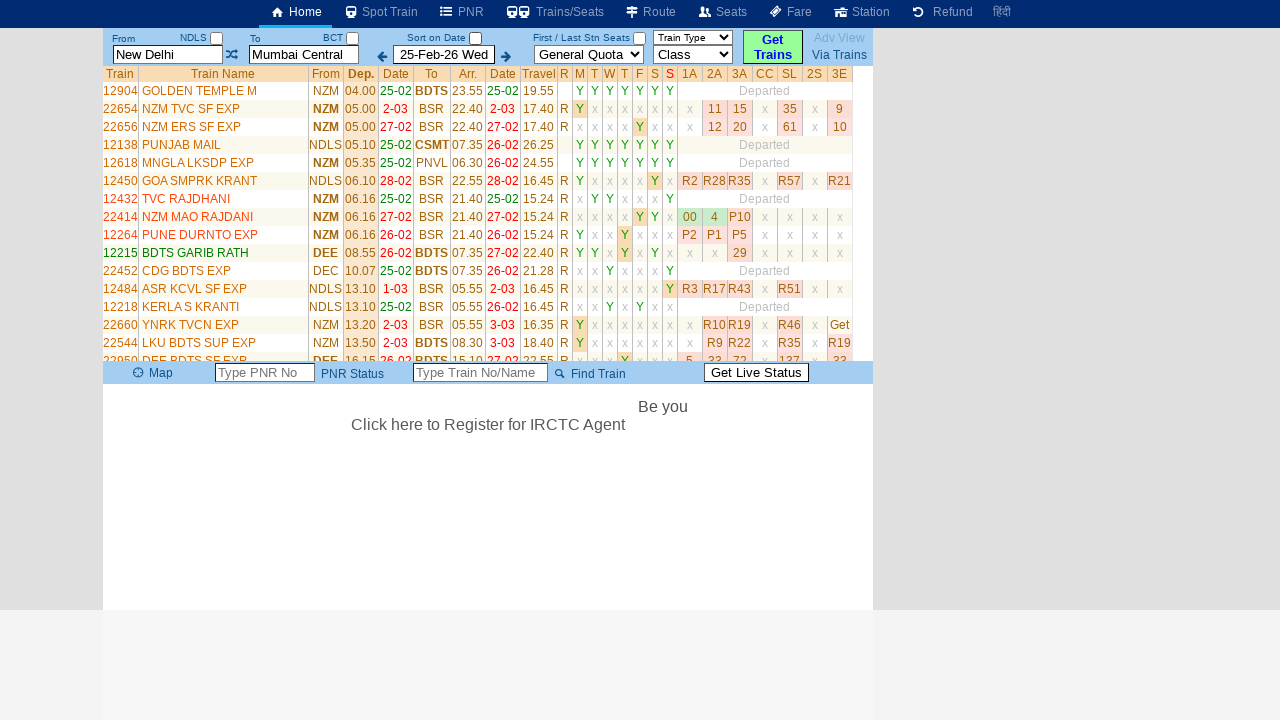

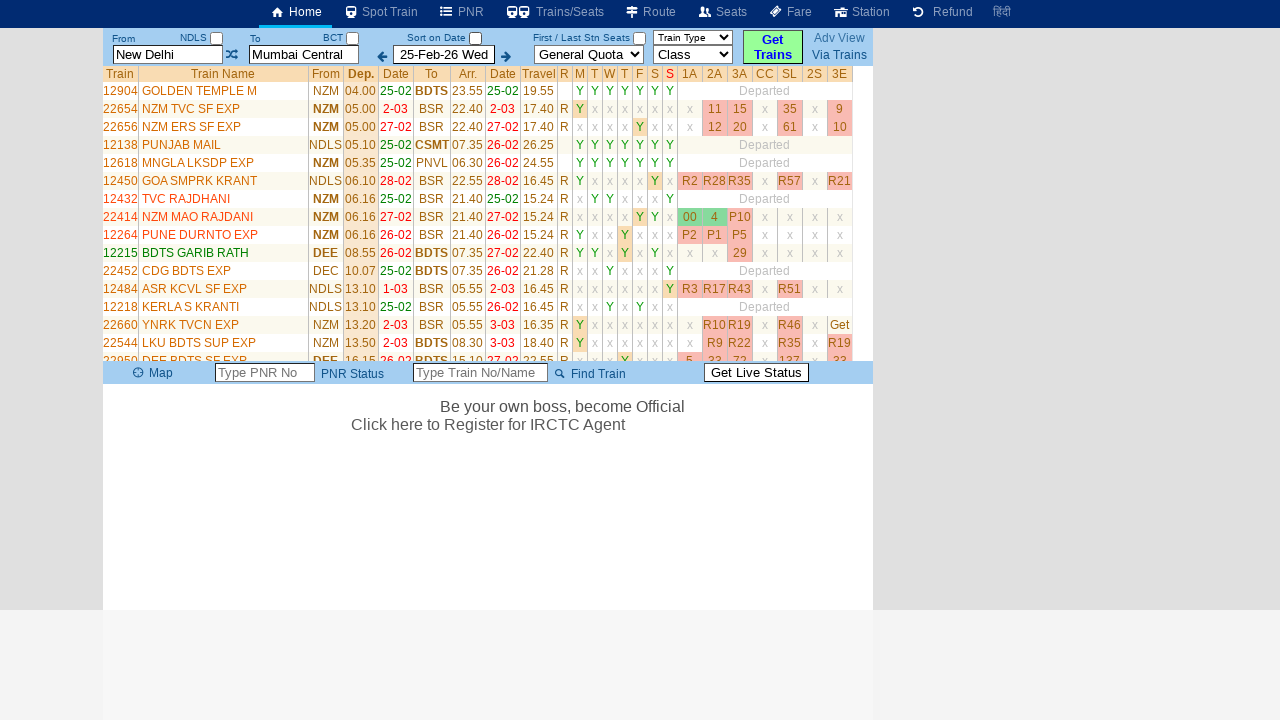